Tests JavaScript confirm dialog by clicking the second button, dismissing the alert (clicking Cancel), and verifying the result message does not contain "successfully".

Starting URL: https://the-internet.herokuapp.com/javascript_alerts

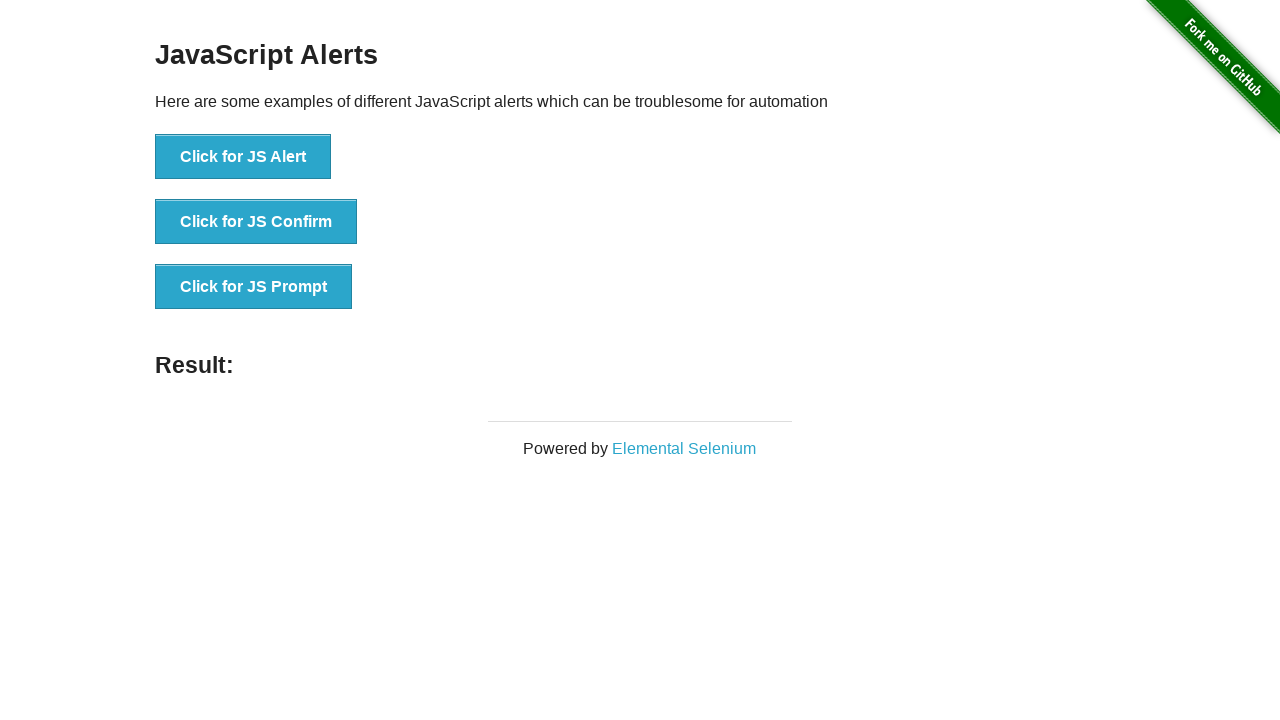

Set up dialog handler to dismiss the confirm dialog
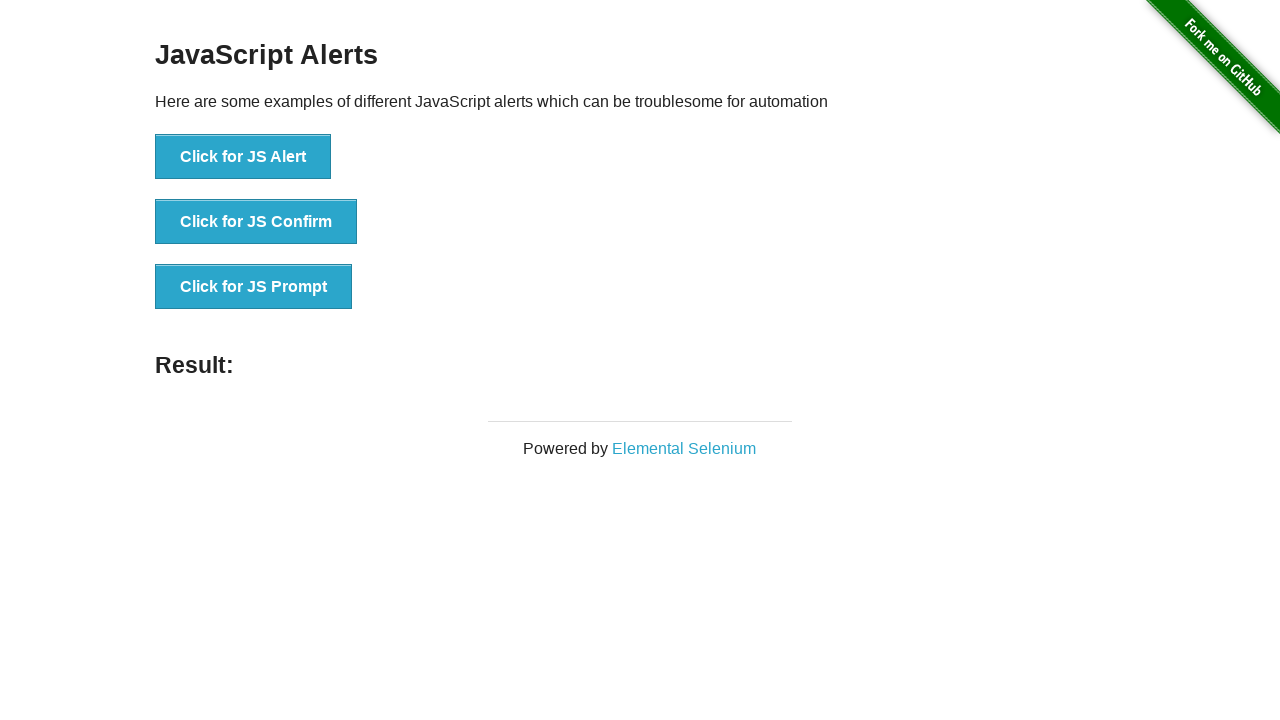

Clicked the button to trigger JavaScript confirm dialog at (256, 222) on button[onclick='jsConfirm()']
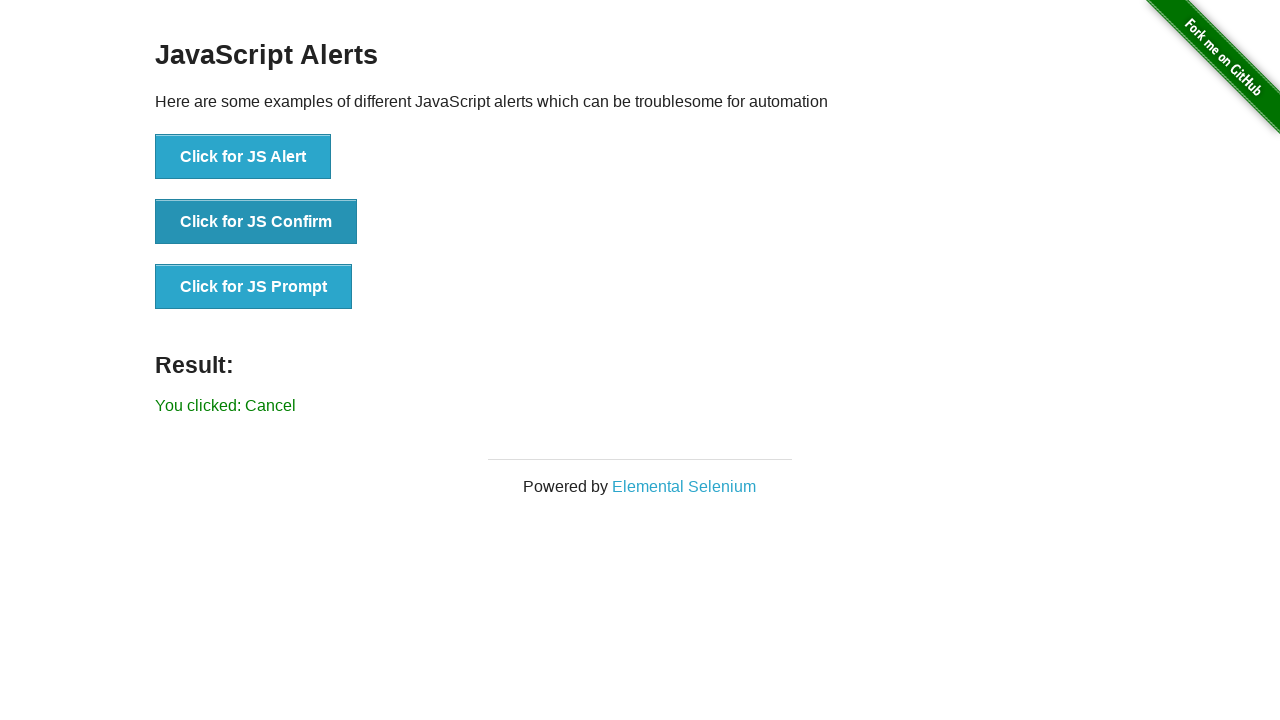

Waited for result message to appear
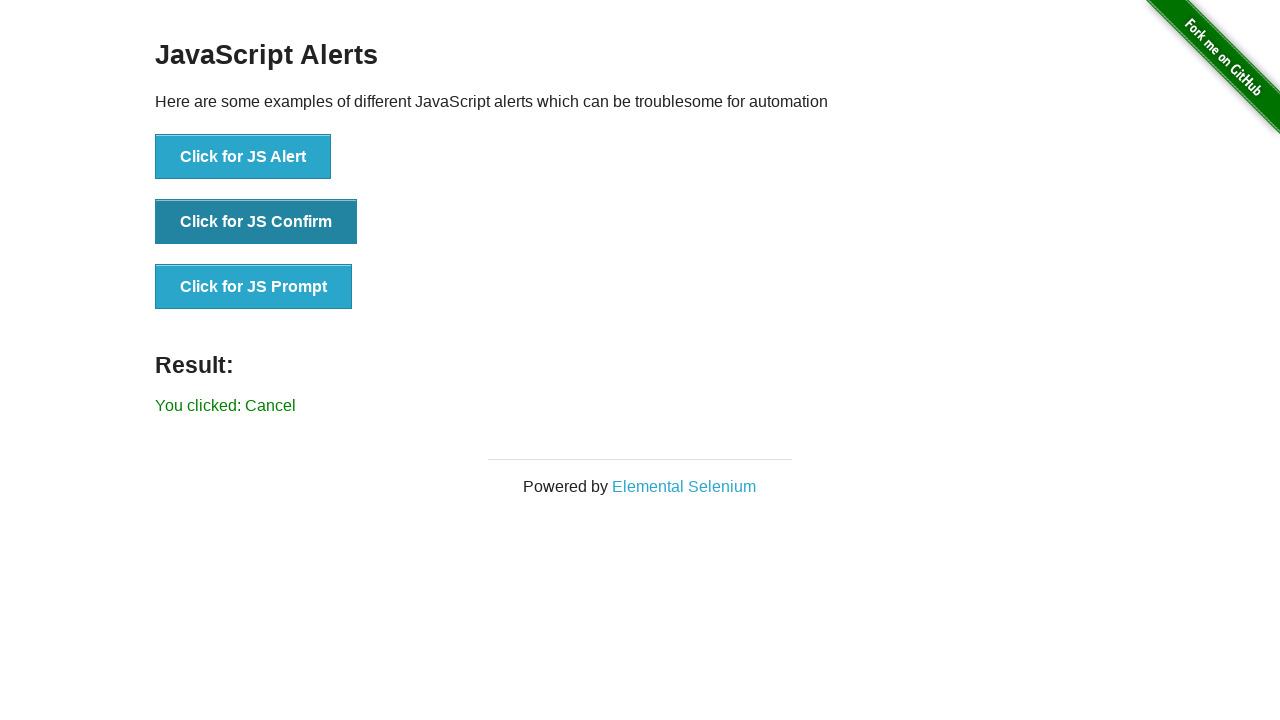

Retrieved result message text content
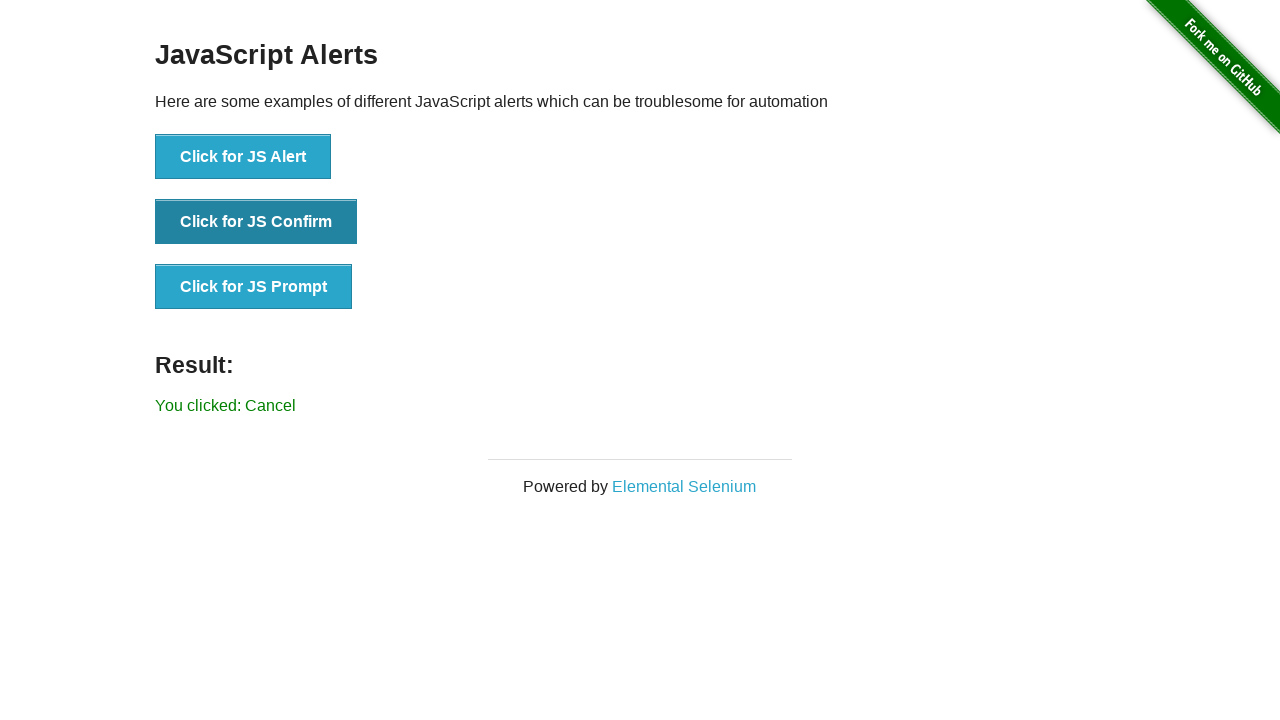

Verified result message does not contain 'successfully' - alert was successfully dismissed
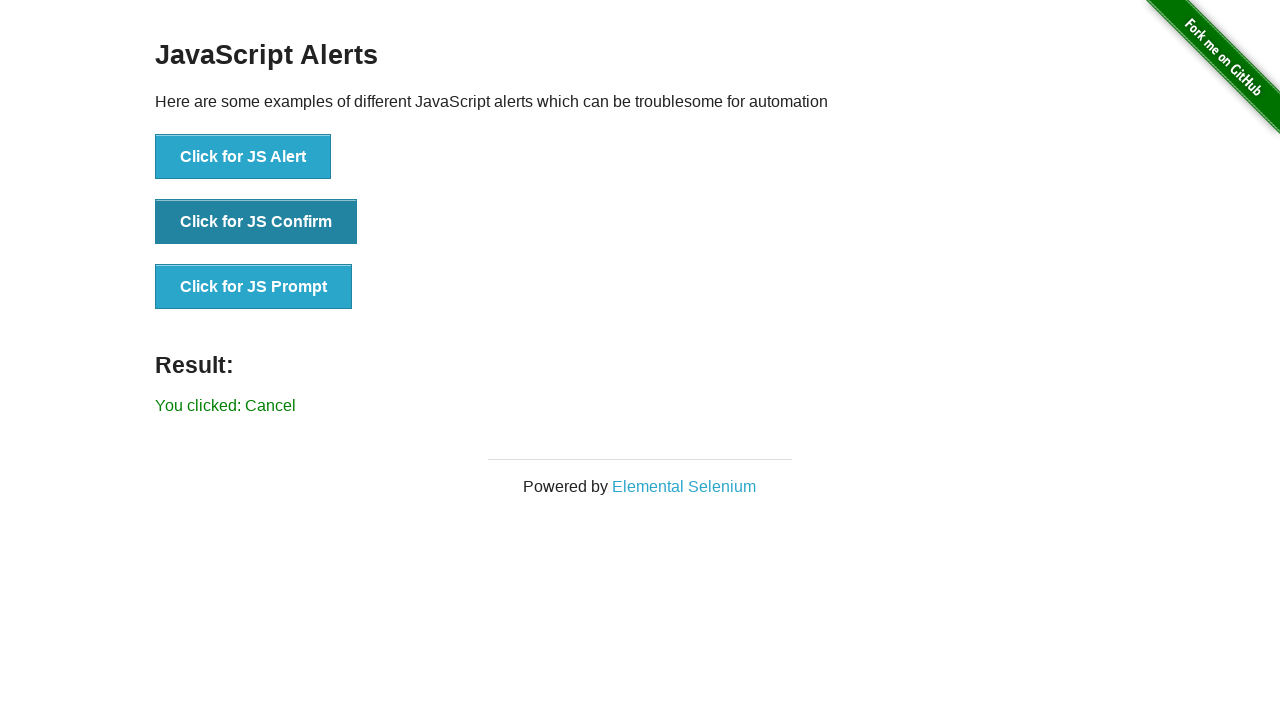

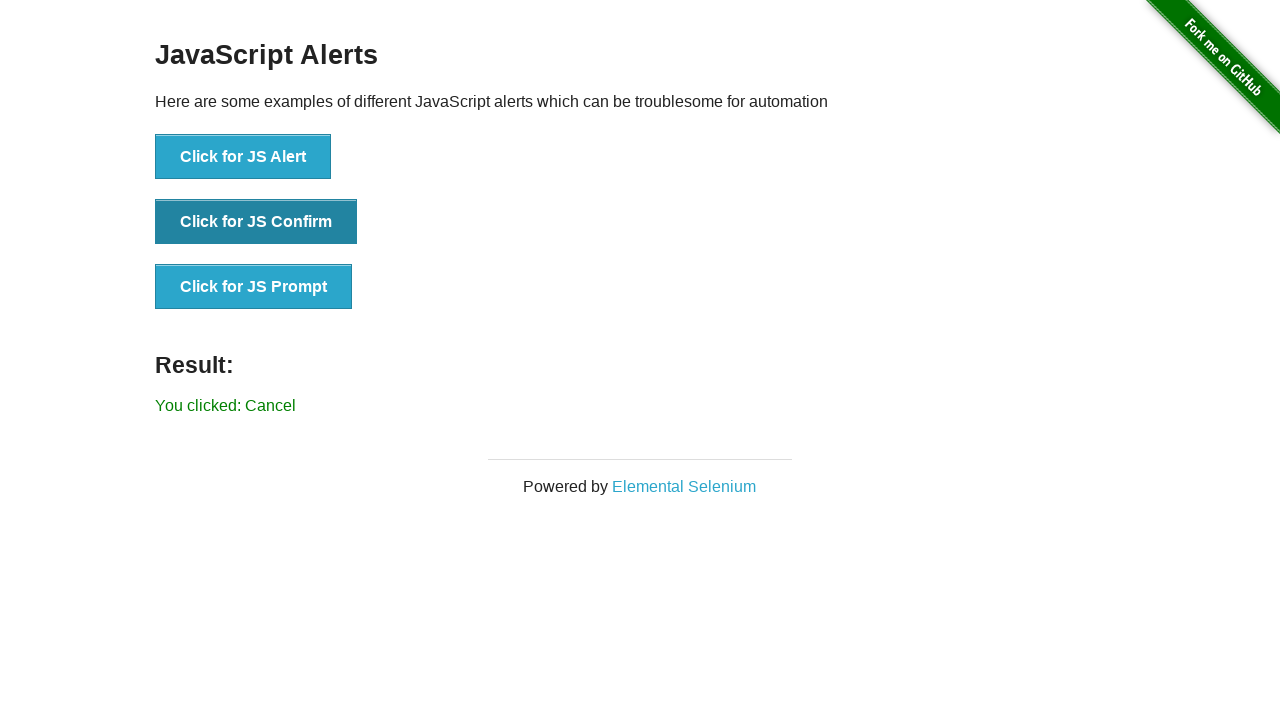